Navigates to the Playwright website, clicks the "Get started" link, and verifies the URL contains "intro"

Starting URL: https://playwright.dev

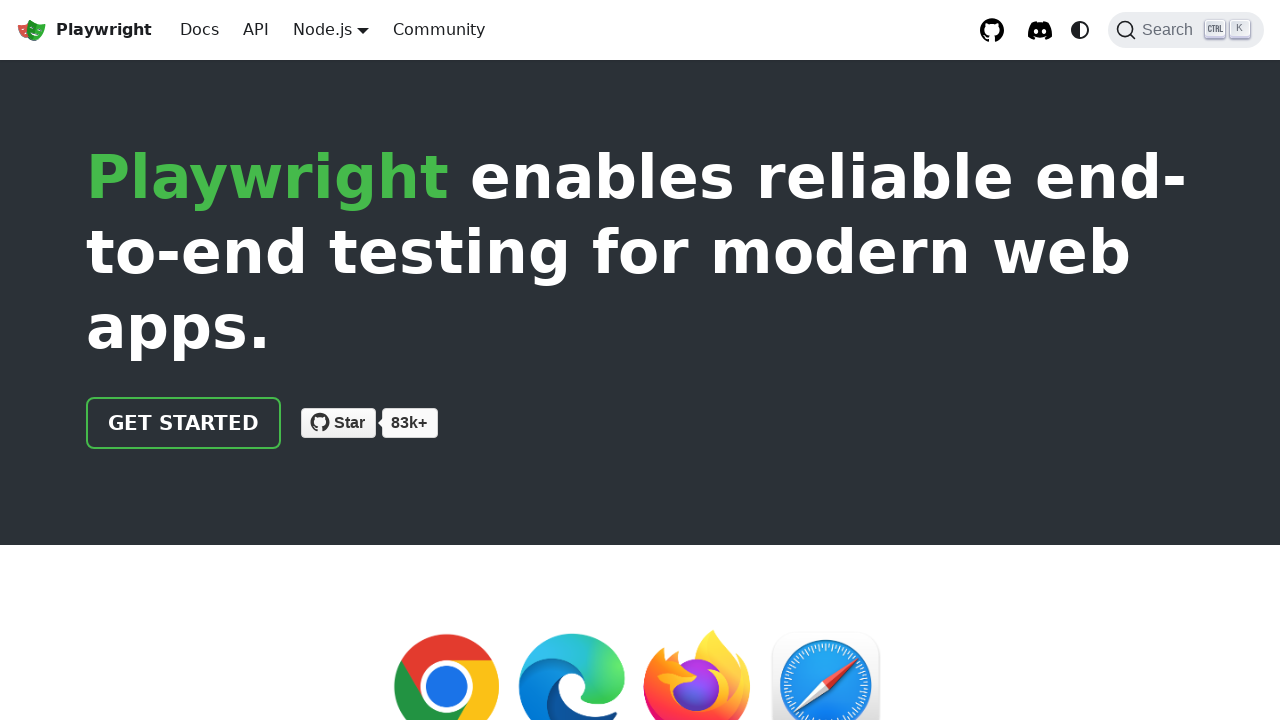

Navigated to Playwright website
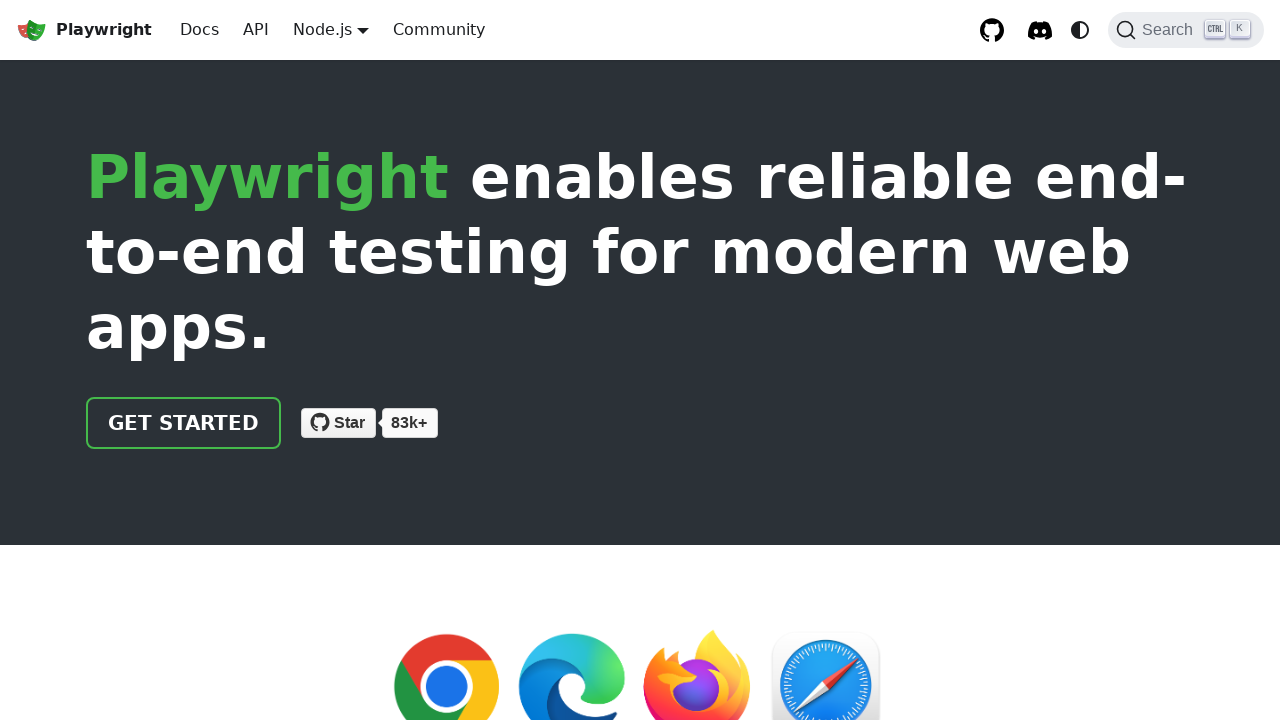

Clicked the 'Get started' link at (184, 423) on internal:role=link[name="Get started"i]
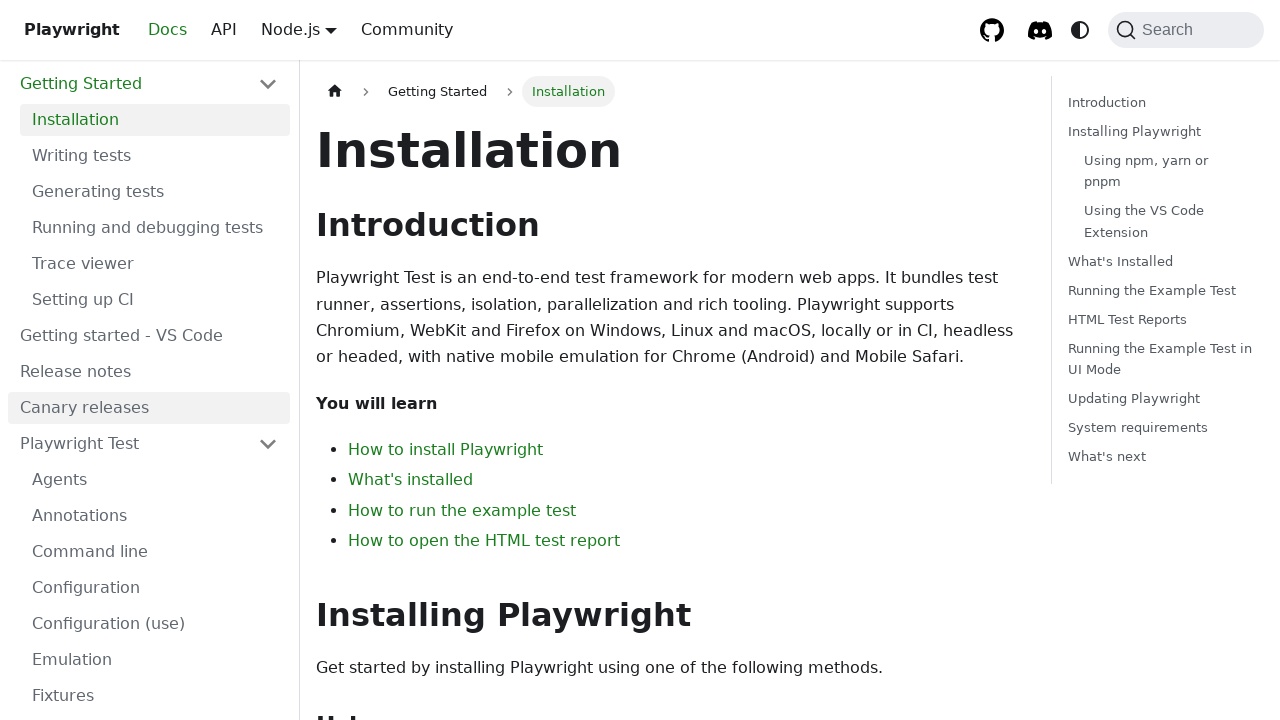

Verified URL contains 'intro'
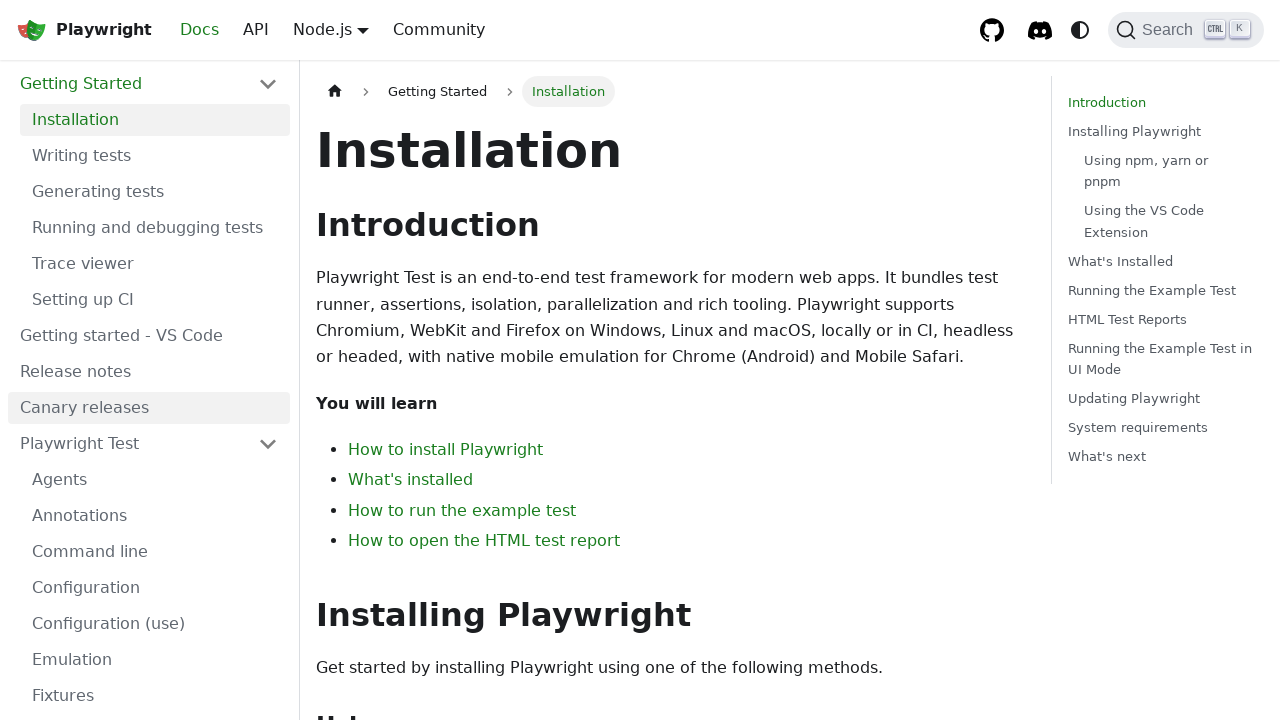

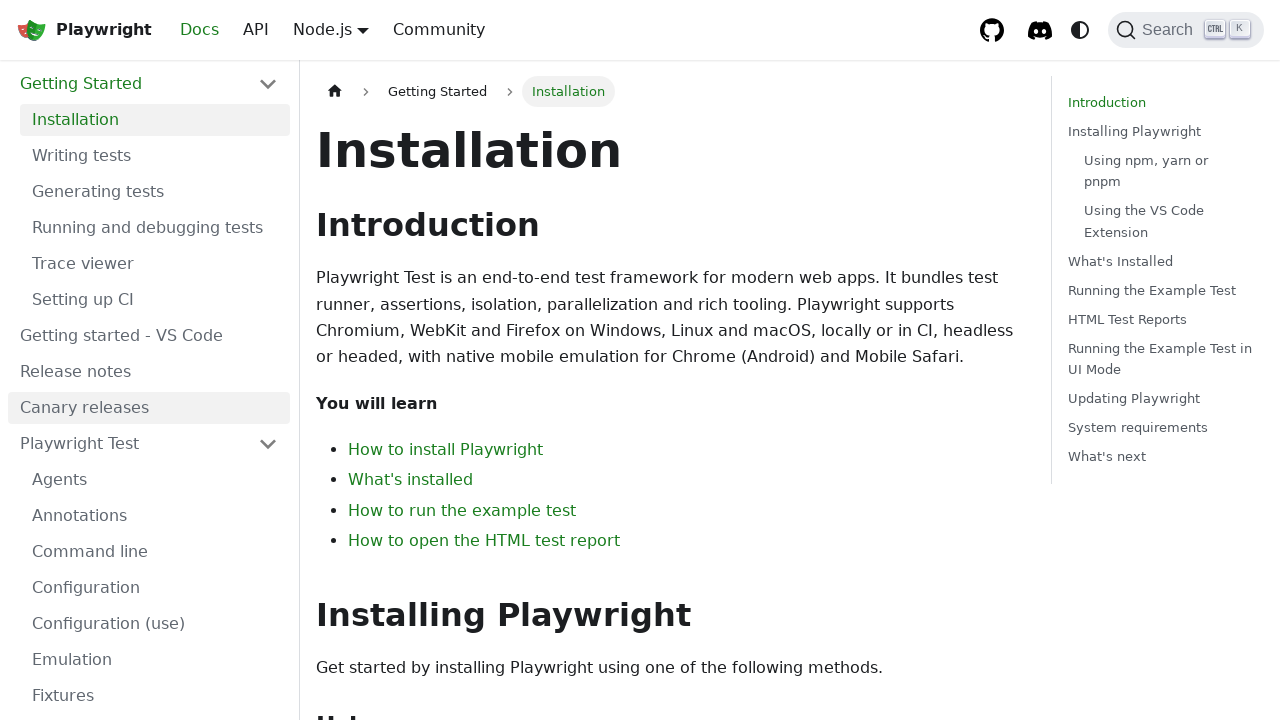